Navigates to the Interactions section and clicks on the Resizable link in the sidebar to validate navigation

Starting URL: https://demoqa.com/

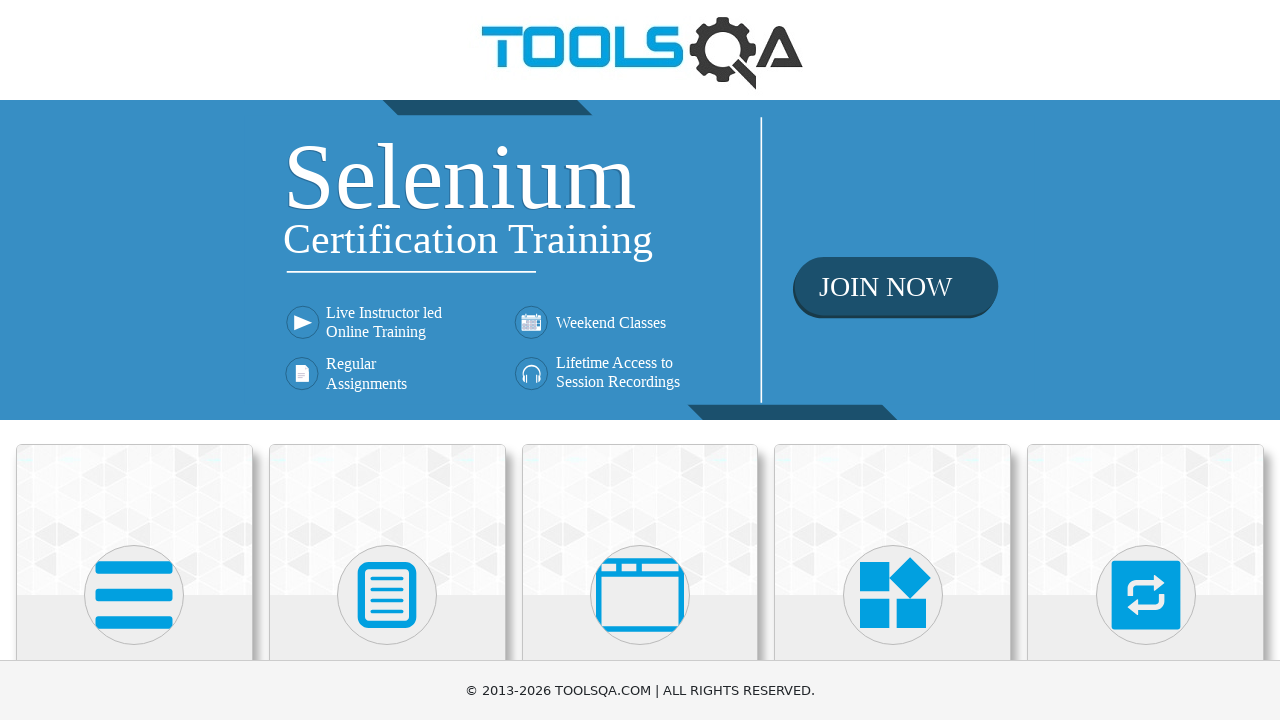

Scrolled down 500 pixels to make elements visible
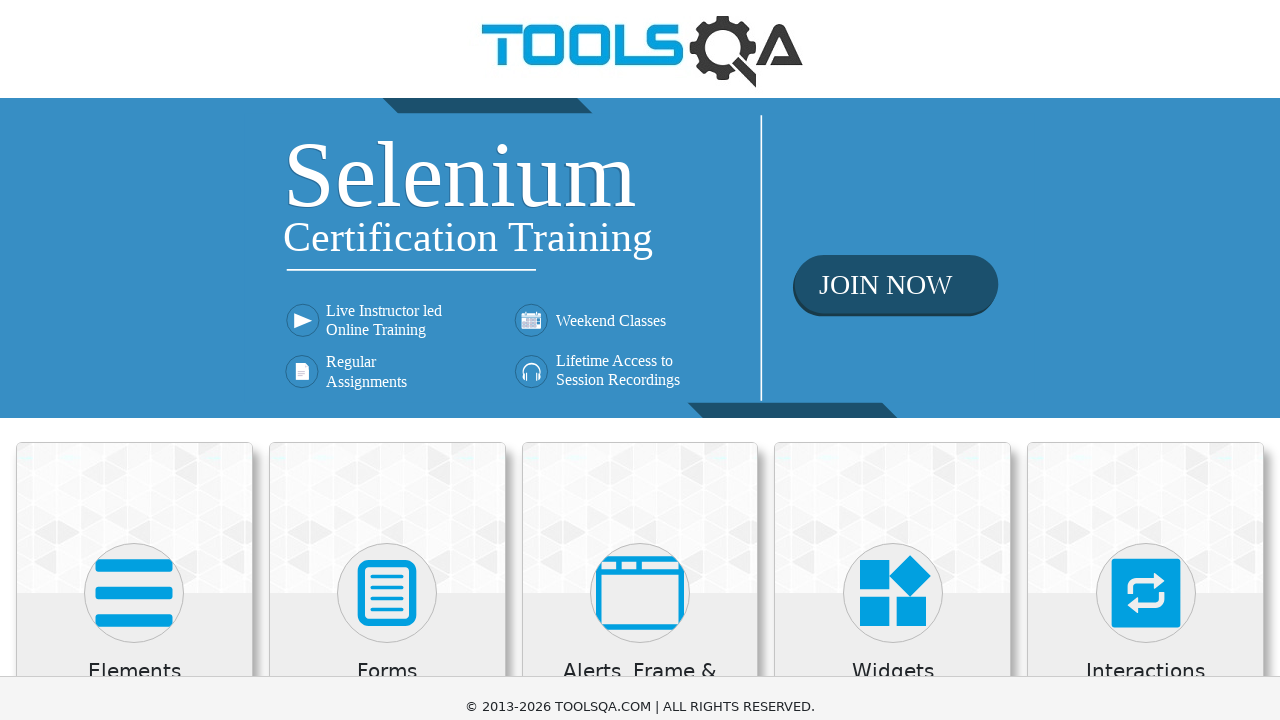

Scrolled down another 500 pixels
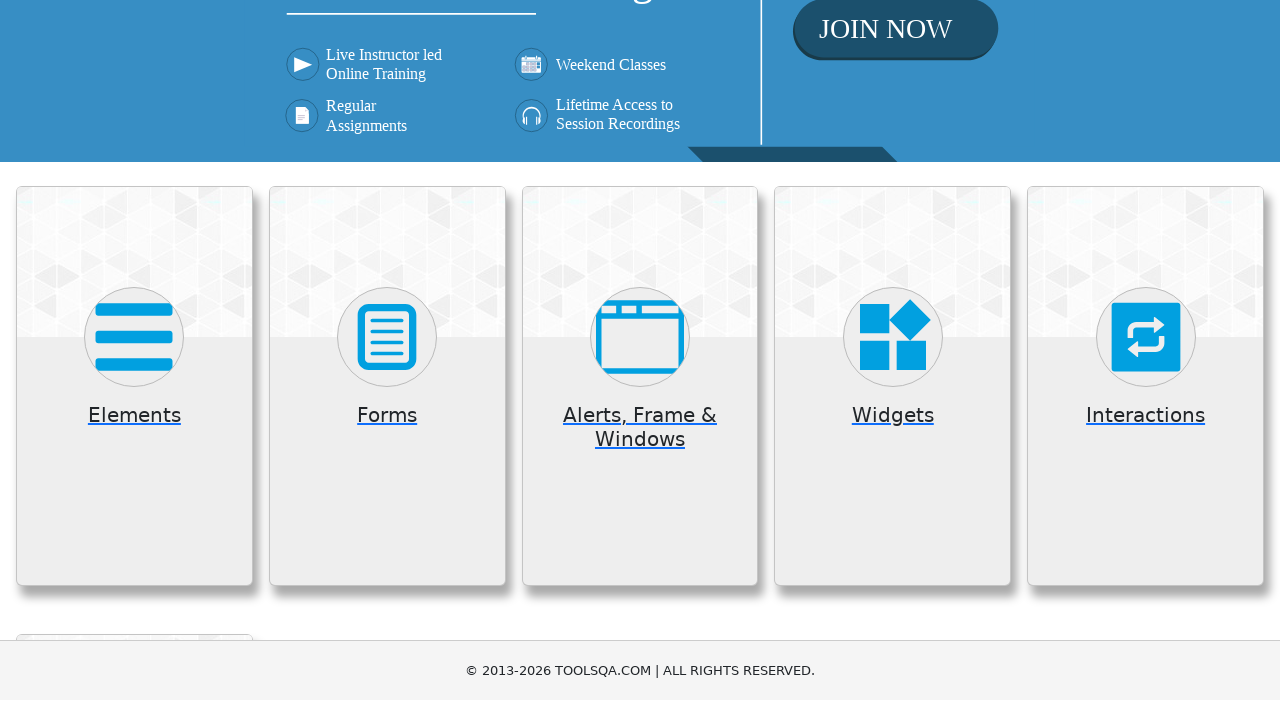

Clicked on Interactions button in sidebar at (1146, 38) on xpath=//h5[text()='Interactions']/../..
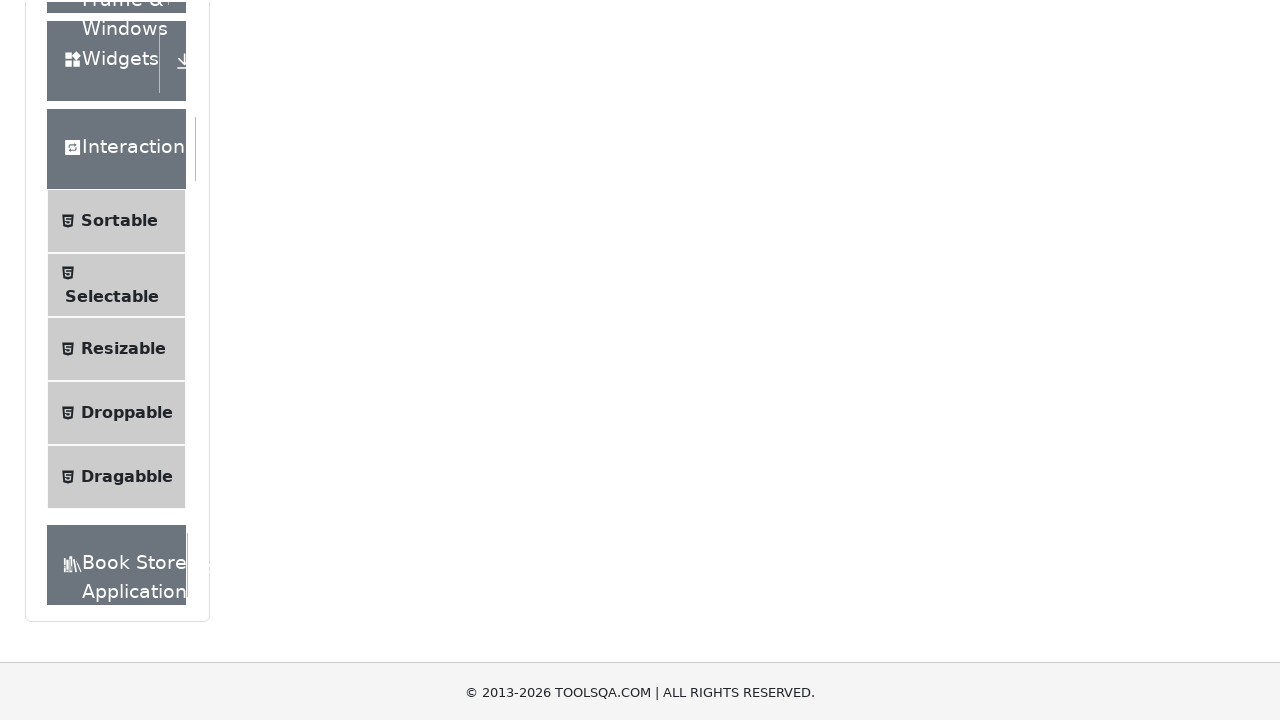

Scrolled down 500 pixels in Interactions section
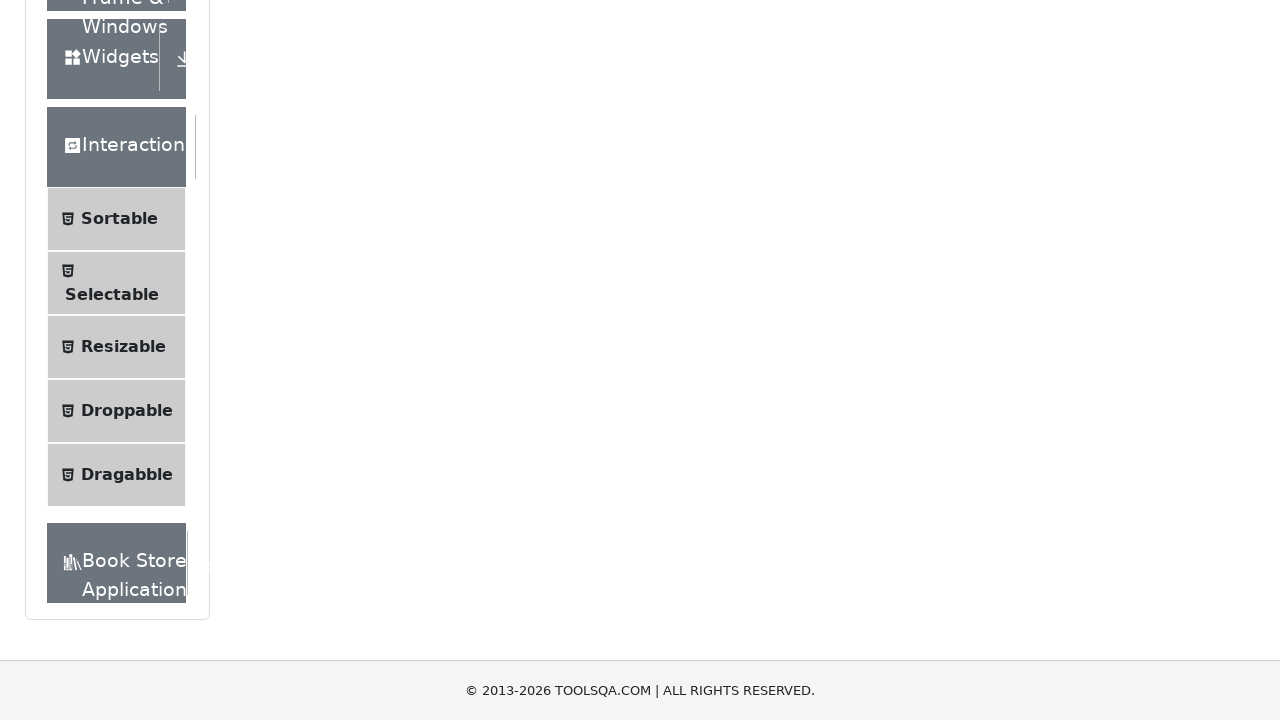

Clicked on Resizable link in sidebar at (116, 347) on (//div/ul/li[@id='item-2'])[4]
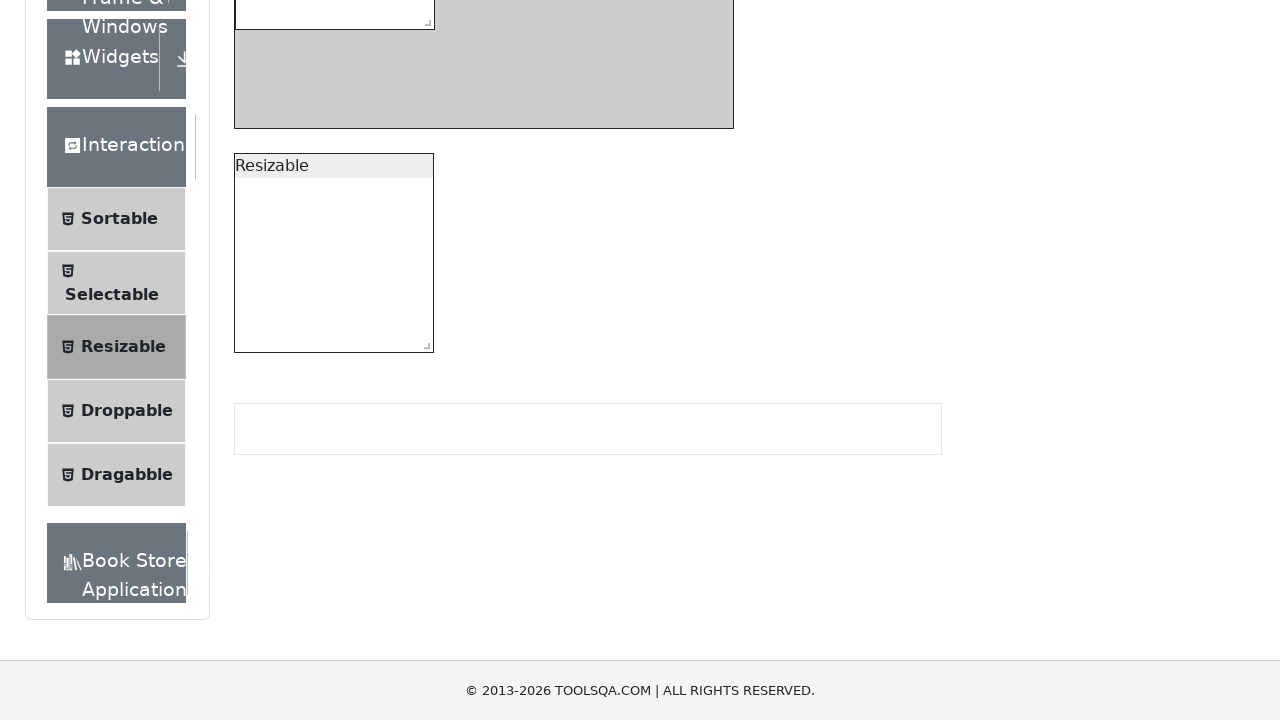

Retrieved current URL for verification
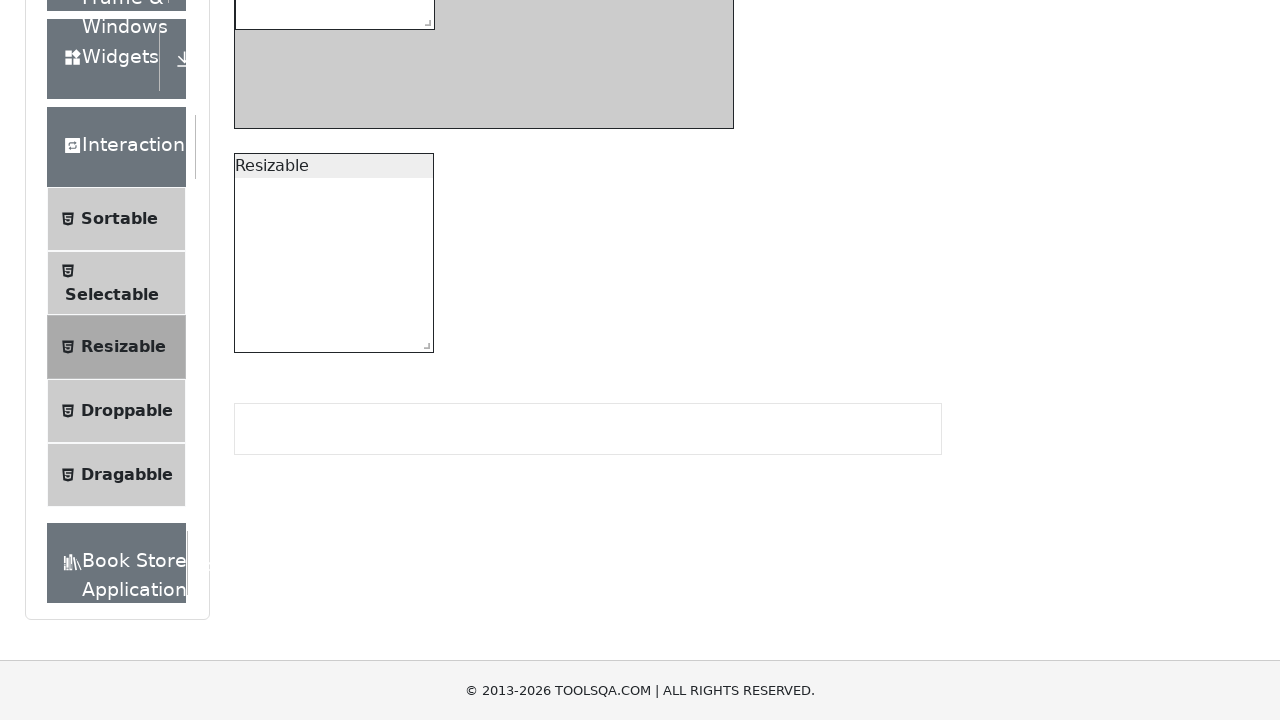

Verified URL is 'https://demoqa.com/resizable'
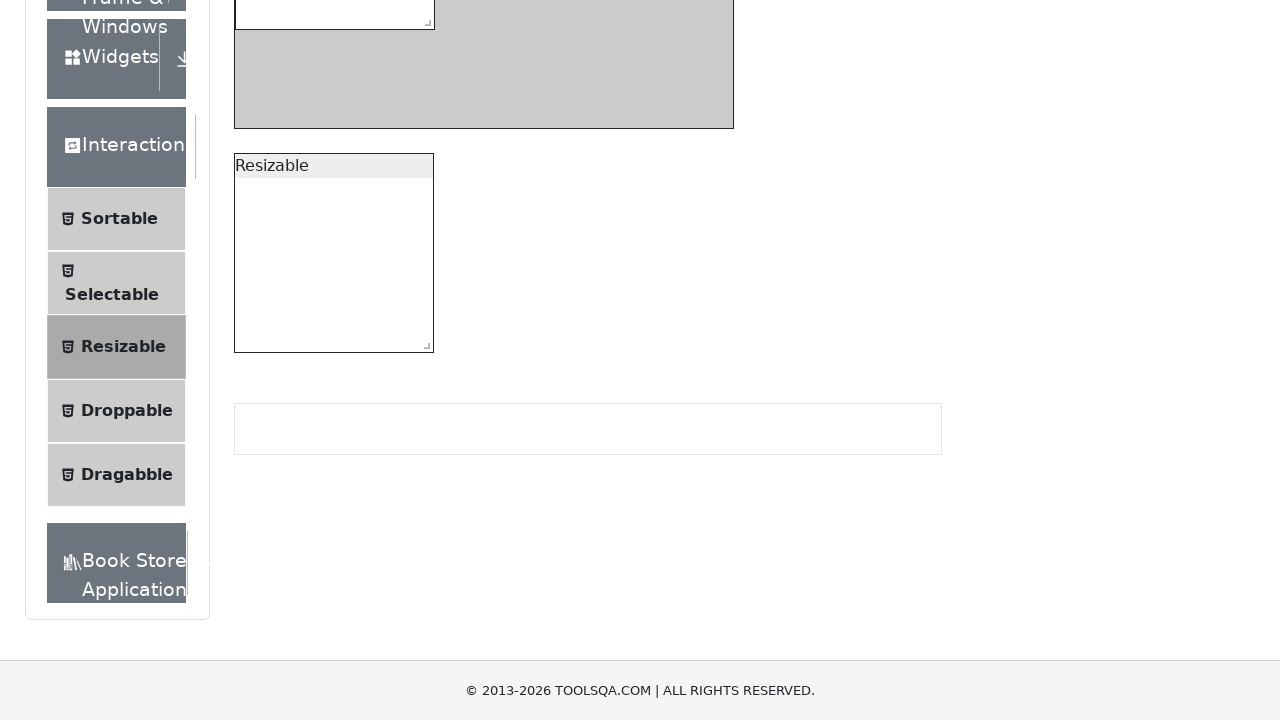

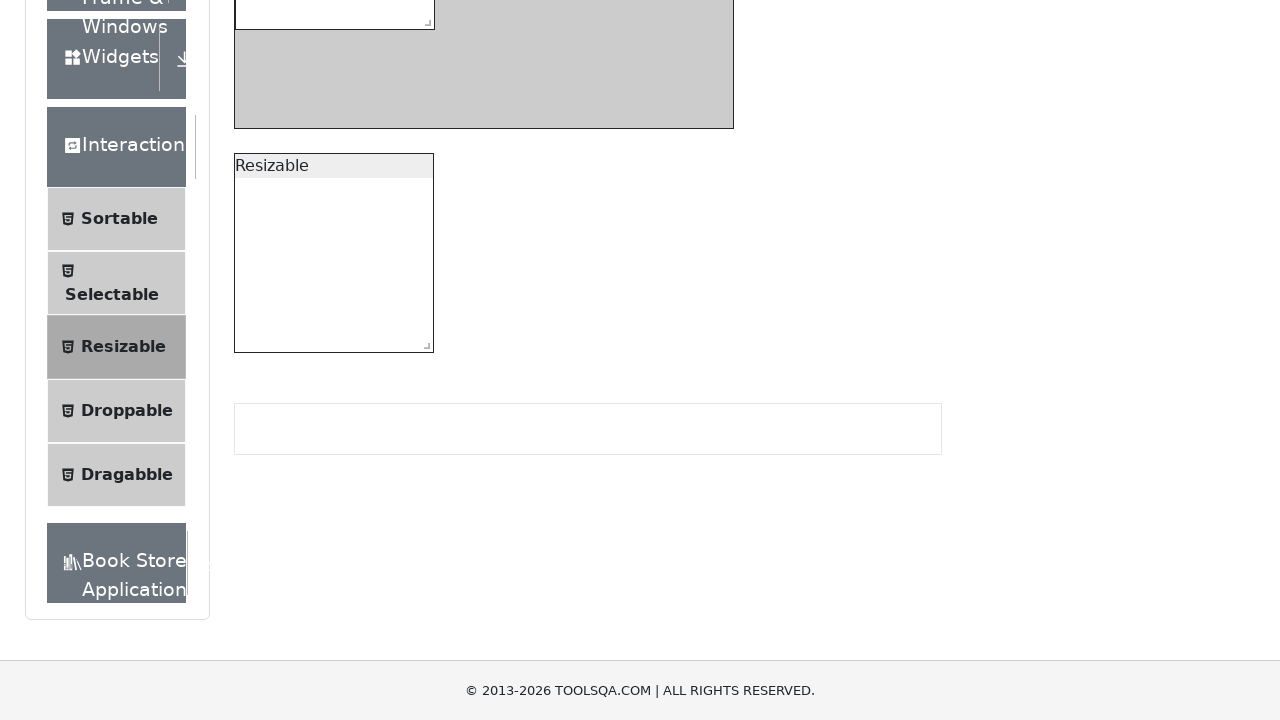